Tests JavaScript alert handling by clicking buttons that trigger different types of alerts (simple alert and prompt), accepting them and sending text input to the prompt alert.

Starting URL: https://the-internet.herokuapp.com/javascript_alerts

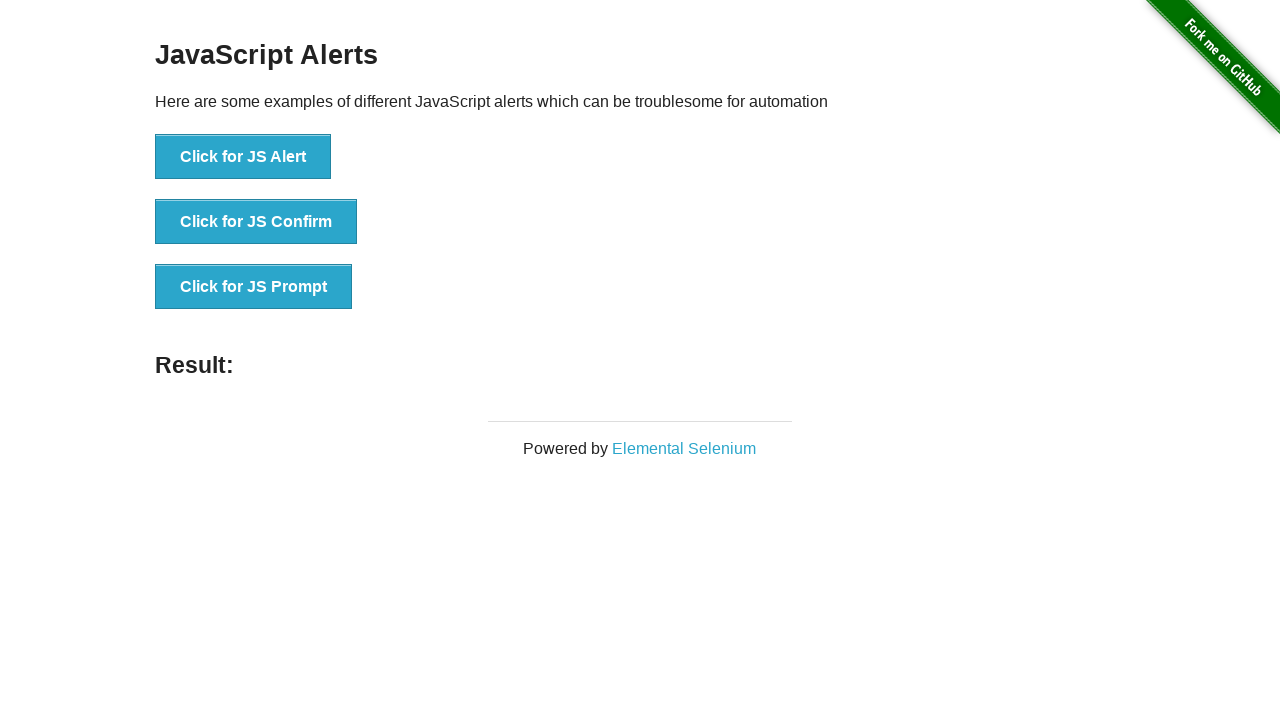

Set up dialog handler to accept the first JS Alert
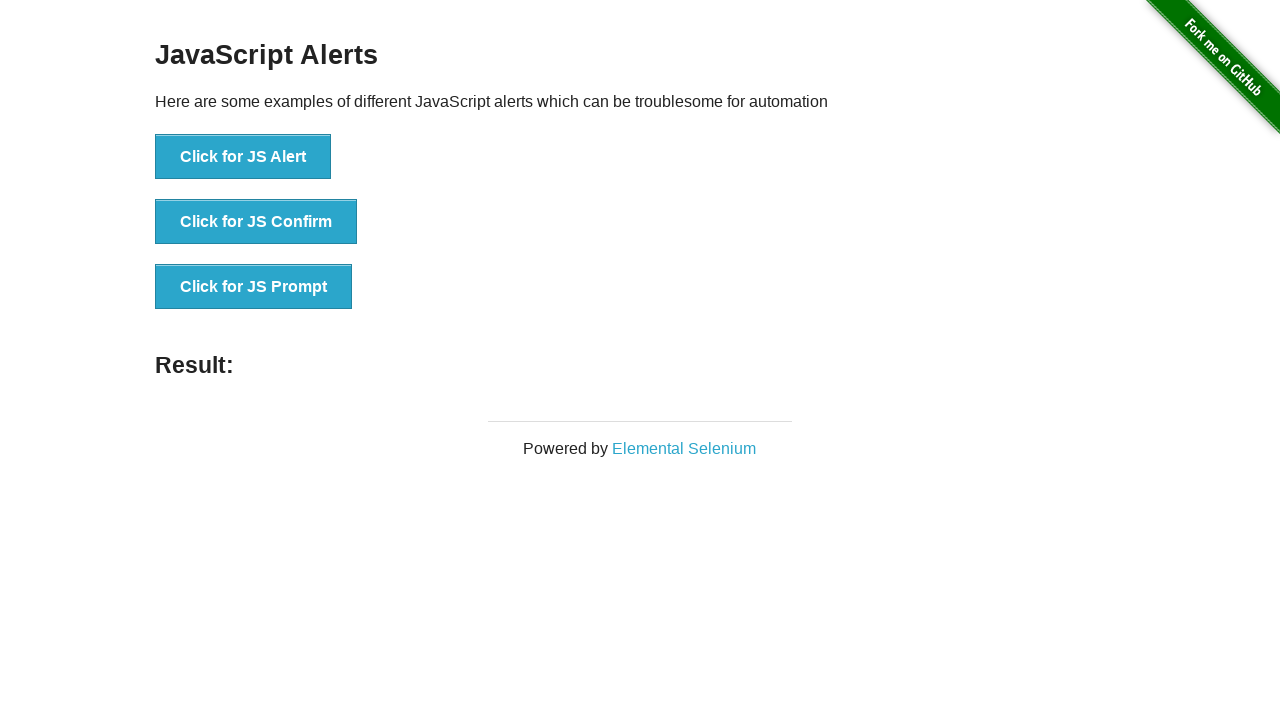

Clicked button to trigger JS Alert at (243, 157) on xpath=//button[text()='Click for JS Alert']
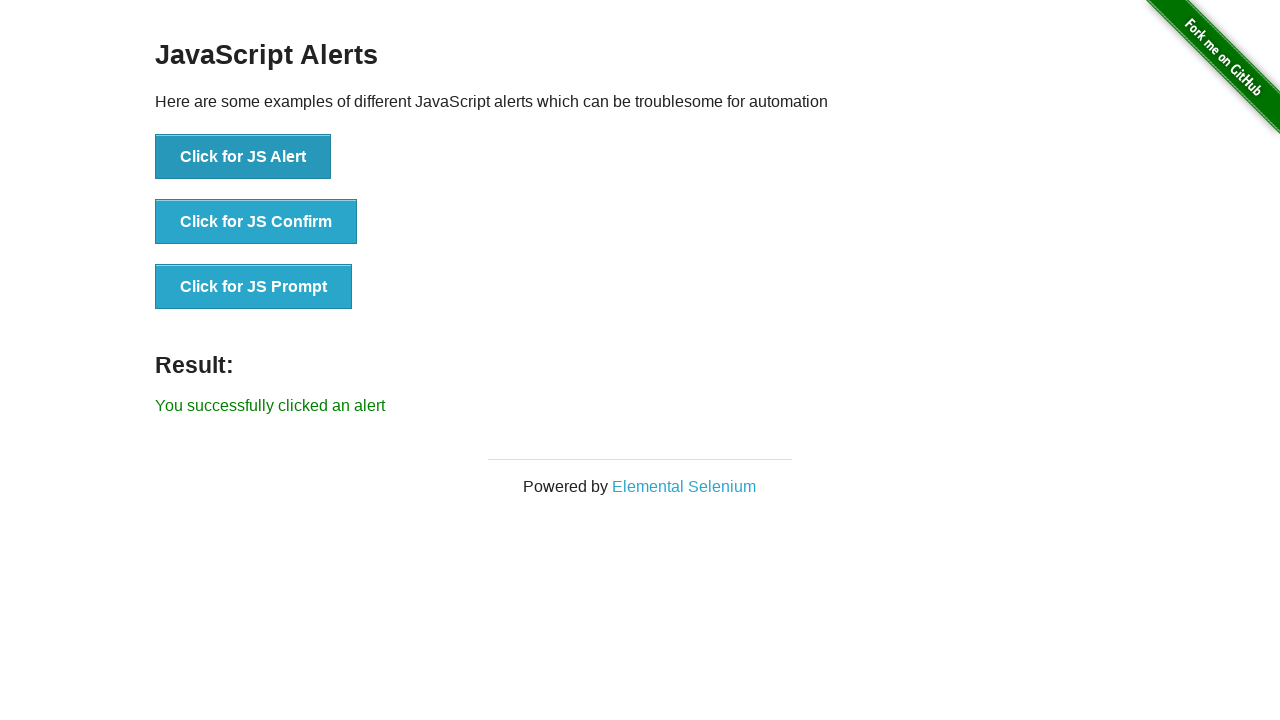

Waited for alert result to be displayed
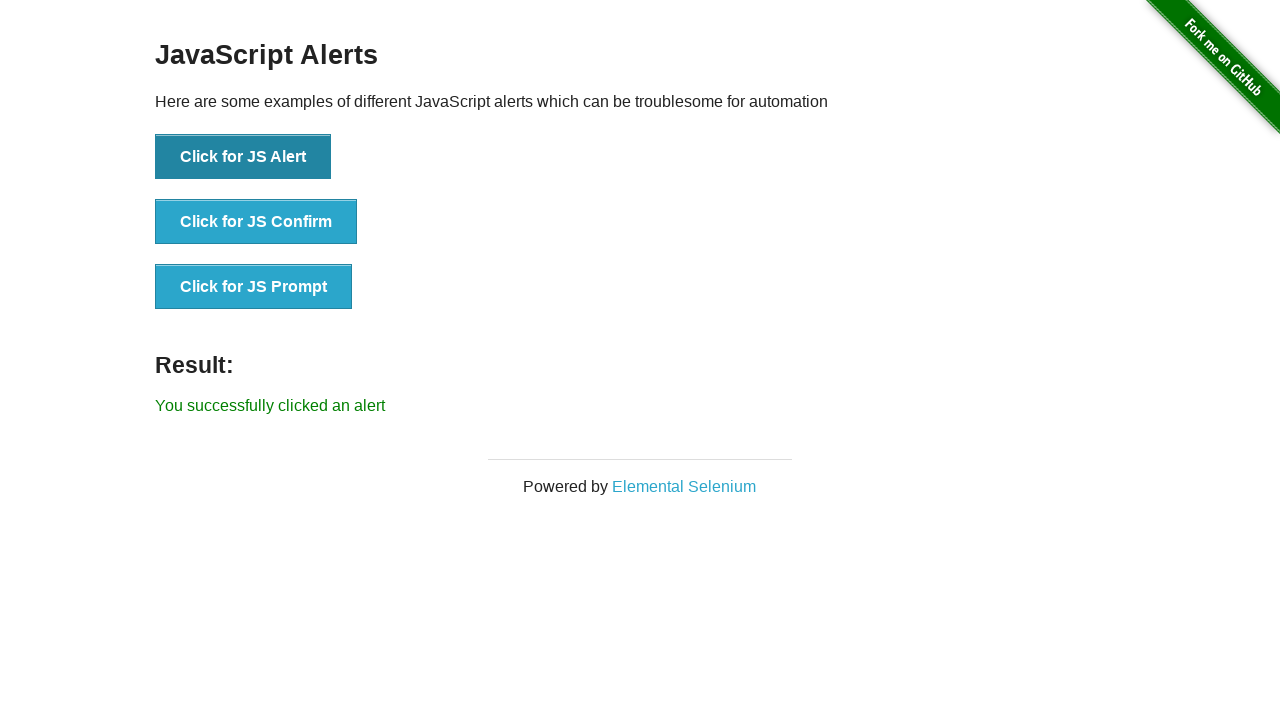

Set up dialog handler to accept JS Prompt with text 'Automation'
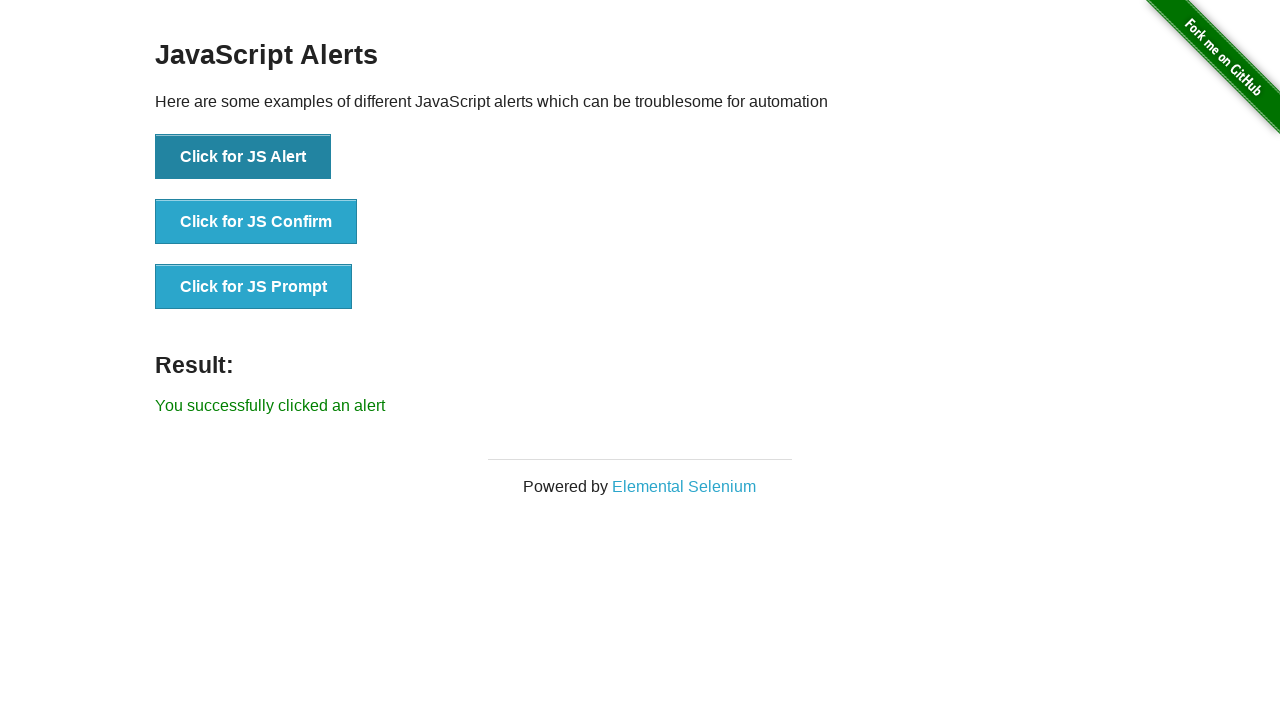

Clicked button to trigger JS Prompt at (254, 287) on xpath=//button[text()='Click for JS Prompt']
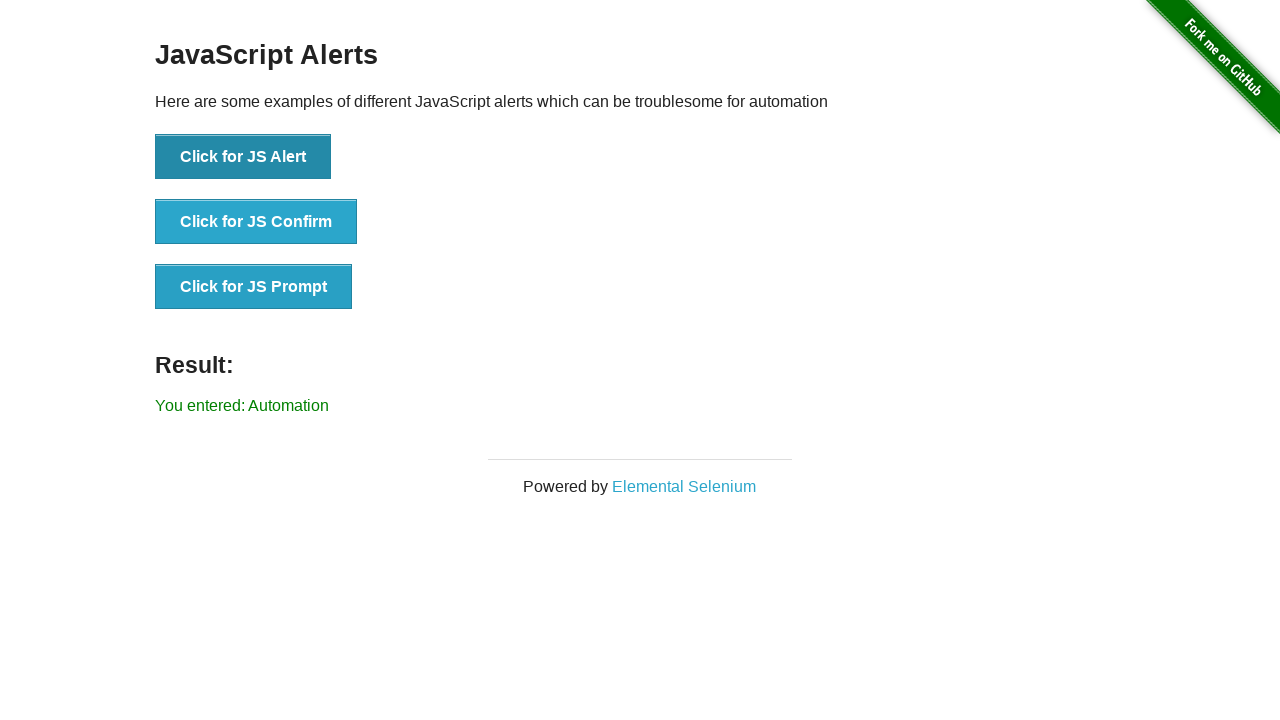

Waited for prompt result containing 'Automation' to be displayed
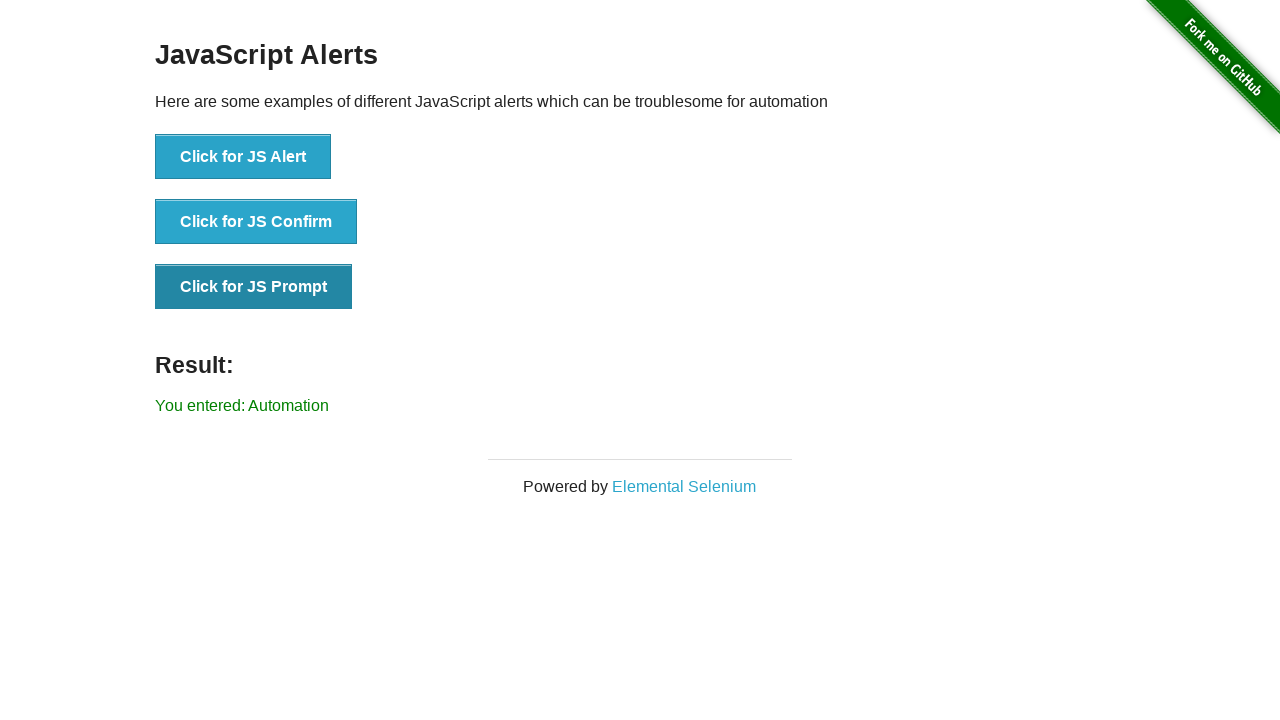

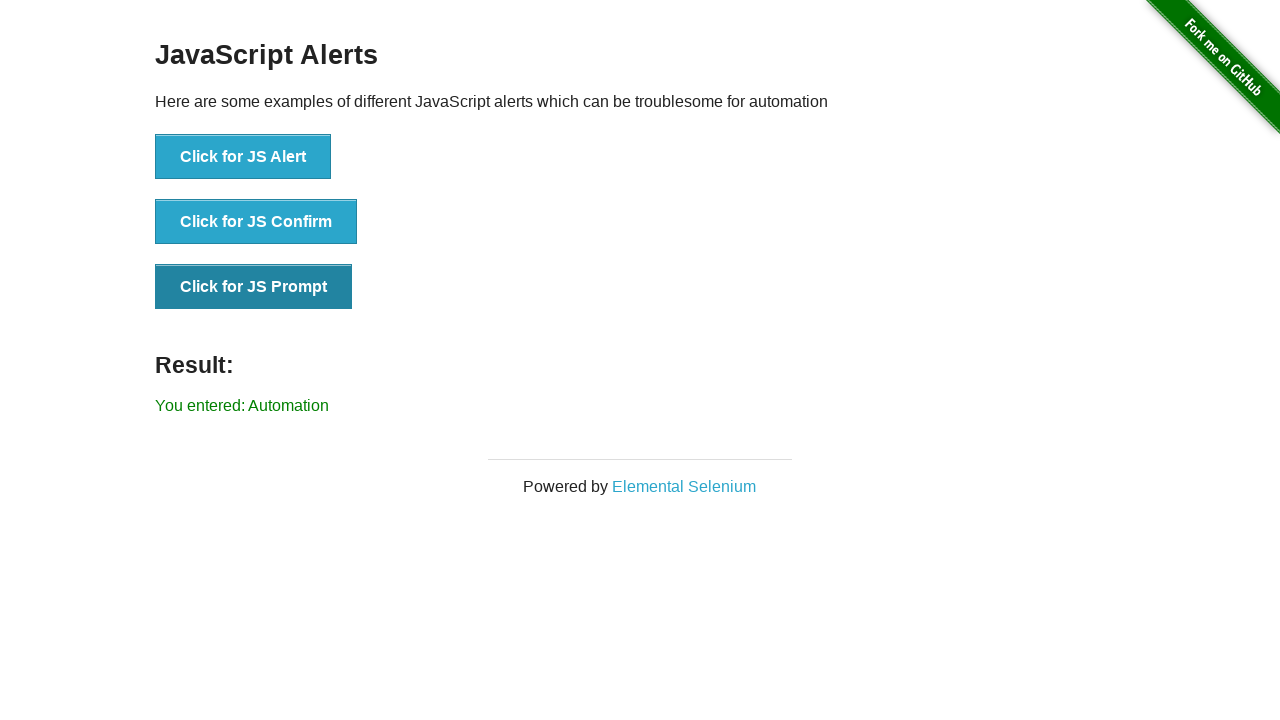